Navigates to Python.org homepage, reads introduction text, and clicks on the Downloads link

Starting URL: https://www.python.org

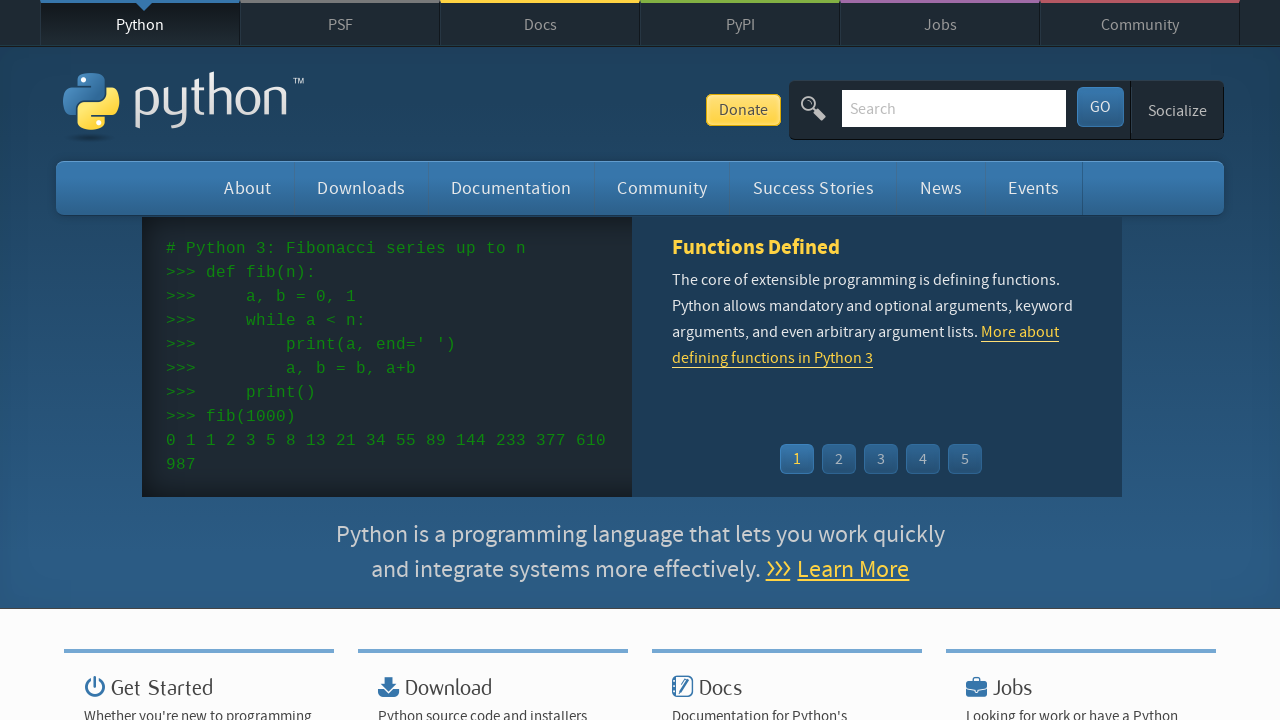

Introduction section loaded and visible
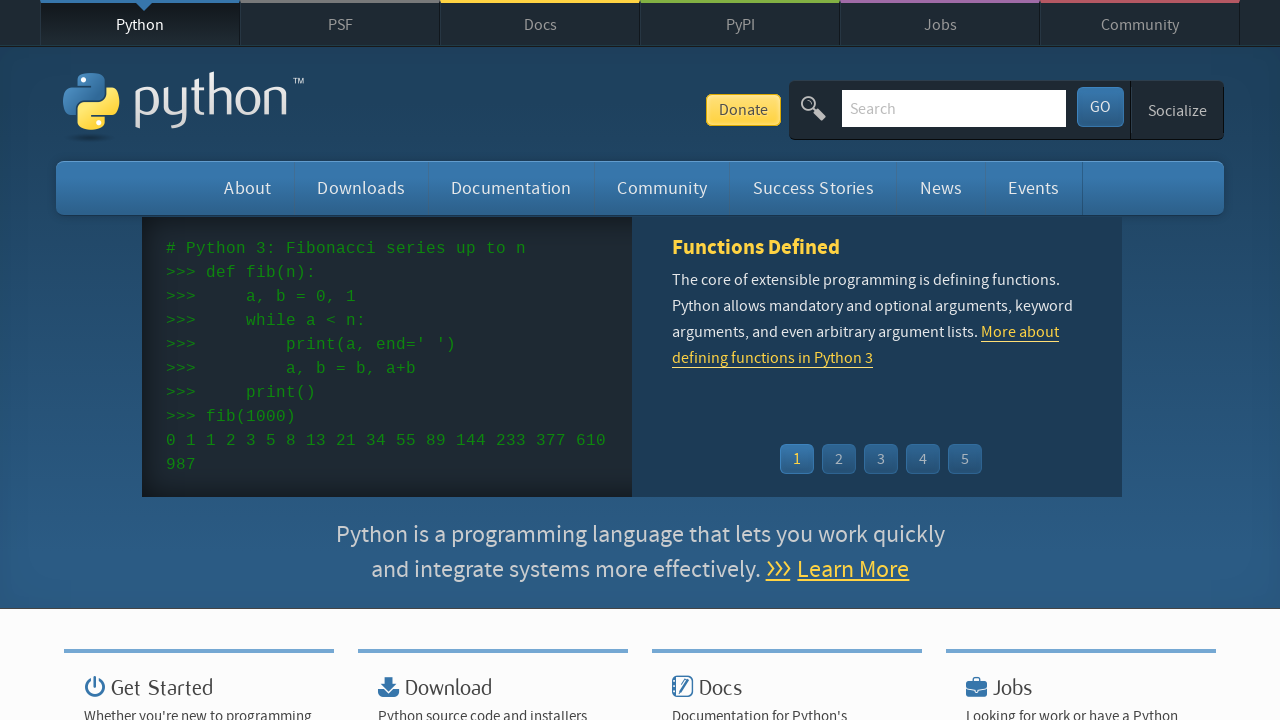

Located introduction element
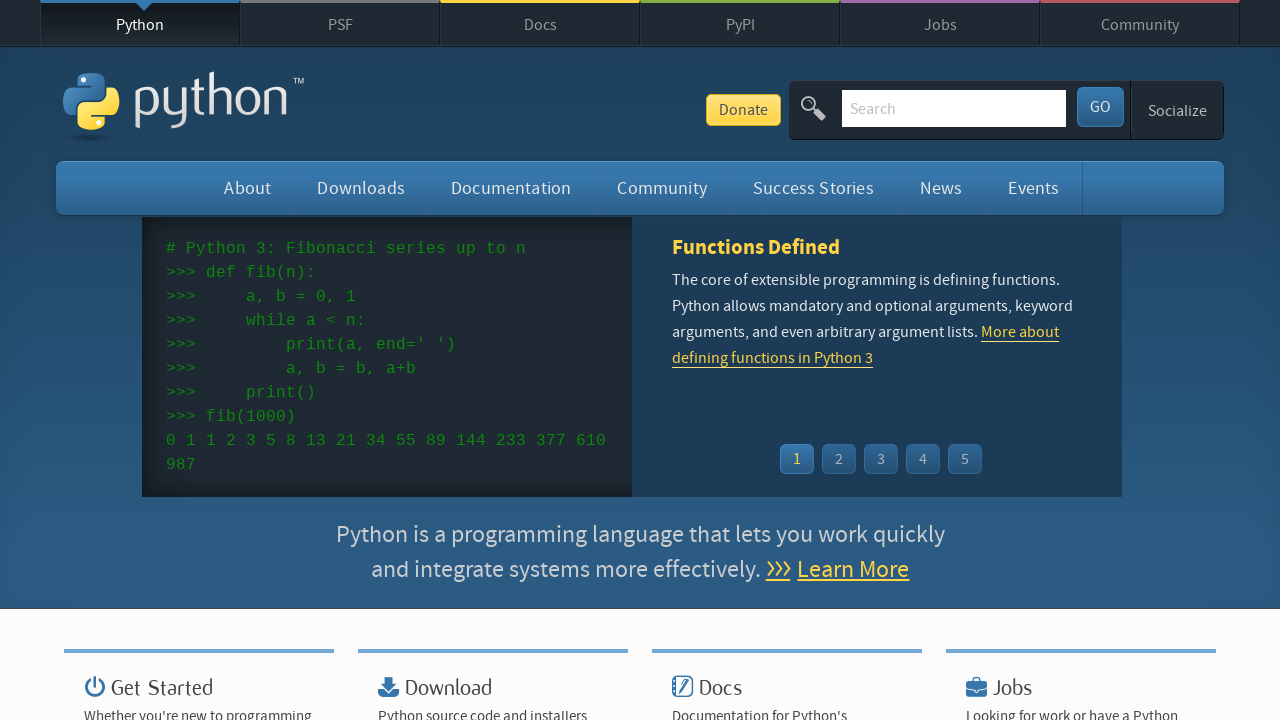

Clicked on the Downloads link at (361, 188) on text=Downloads
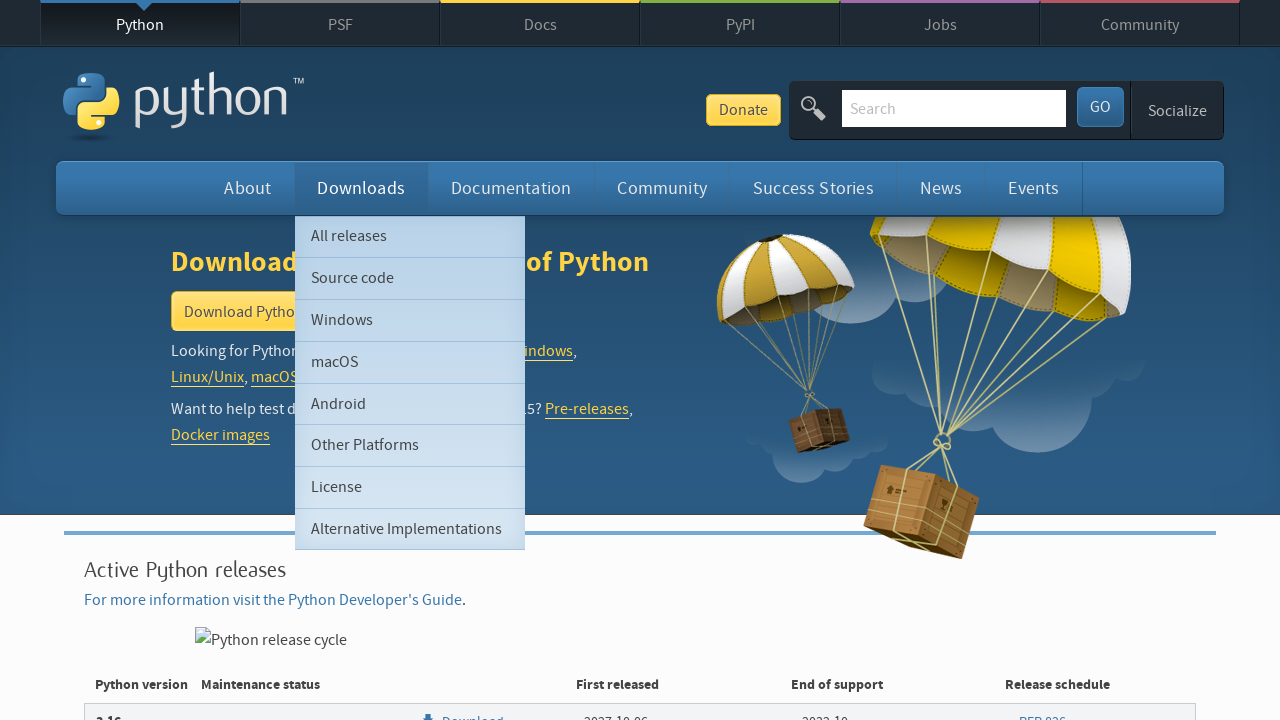

Navigation completed and page fully loaded
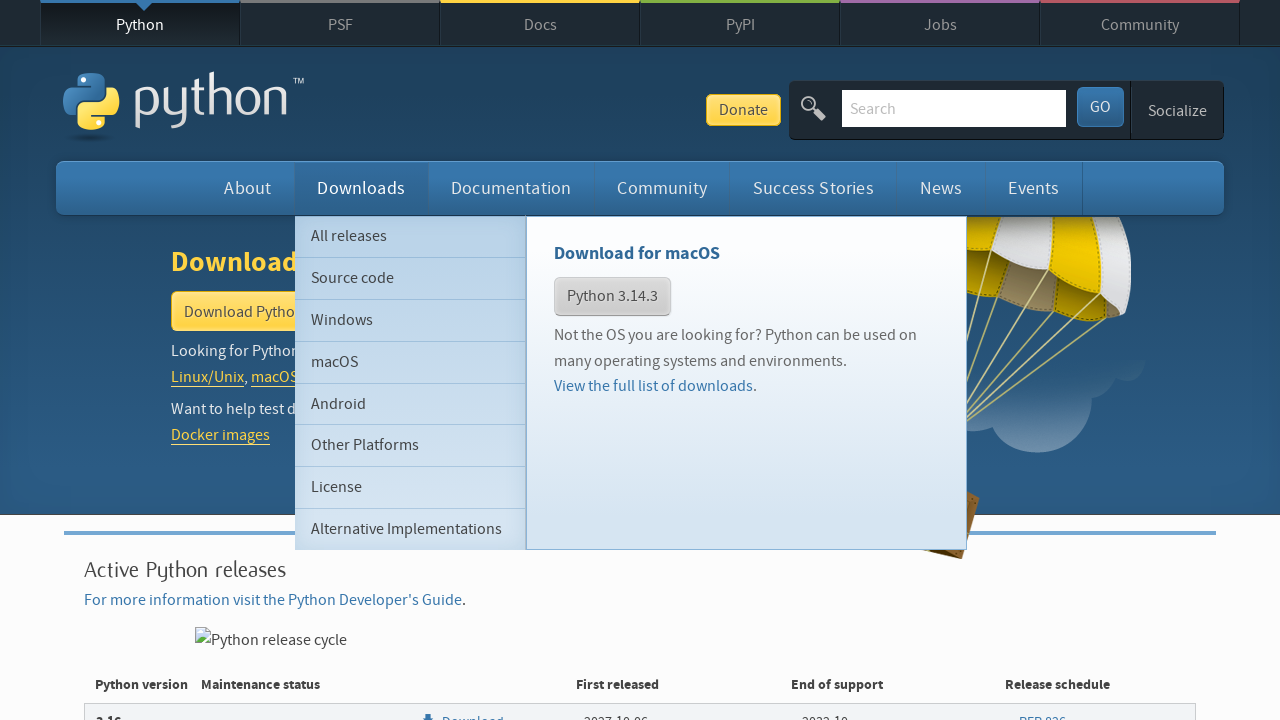

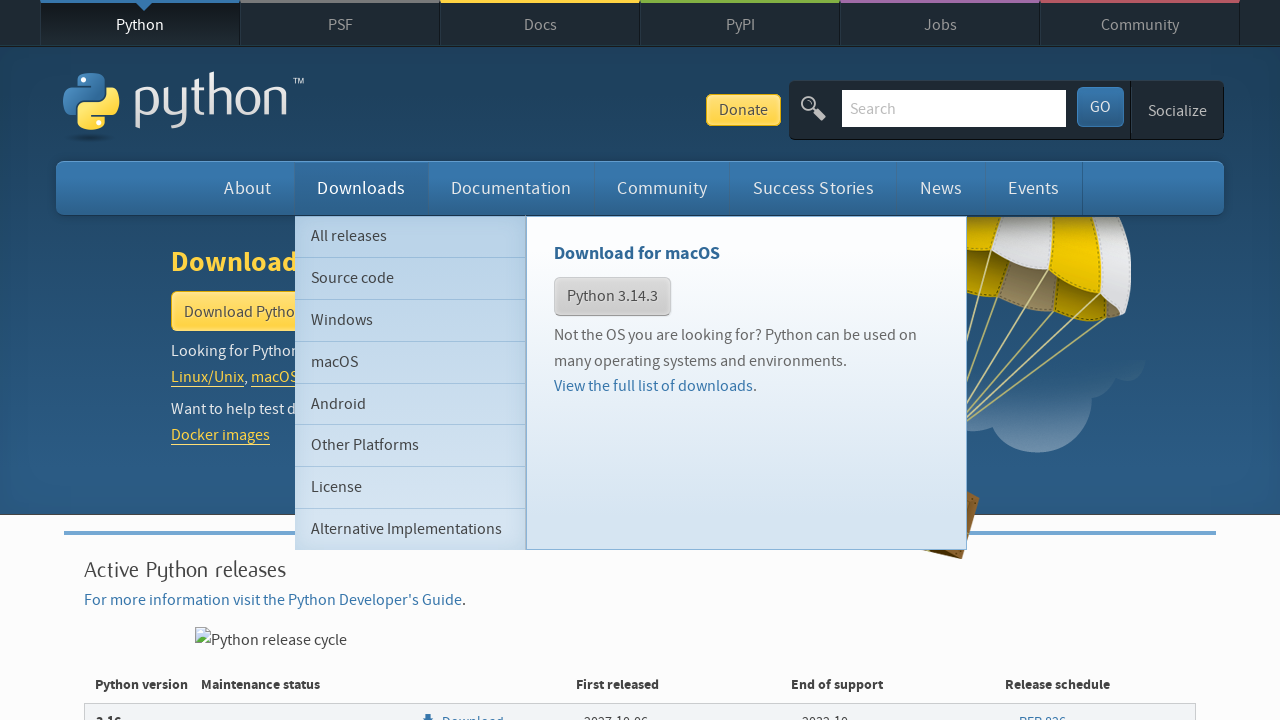